Tests custom dropdown selection functionality by clicking on a number dropdown, selecting different values (10 and 19), and verifying the selected values are displayed correctly.

Starting URL: http://jqueryui.com/resources/demos/selectmenu/default.html

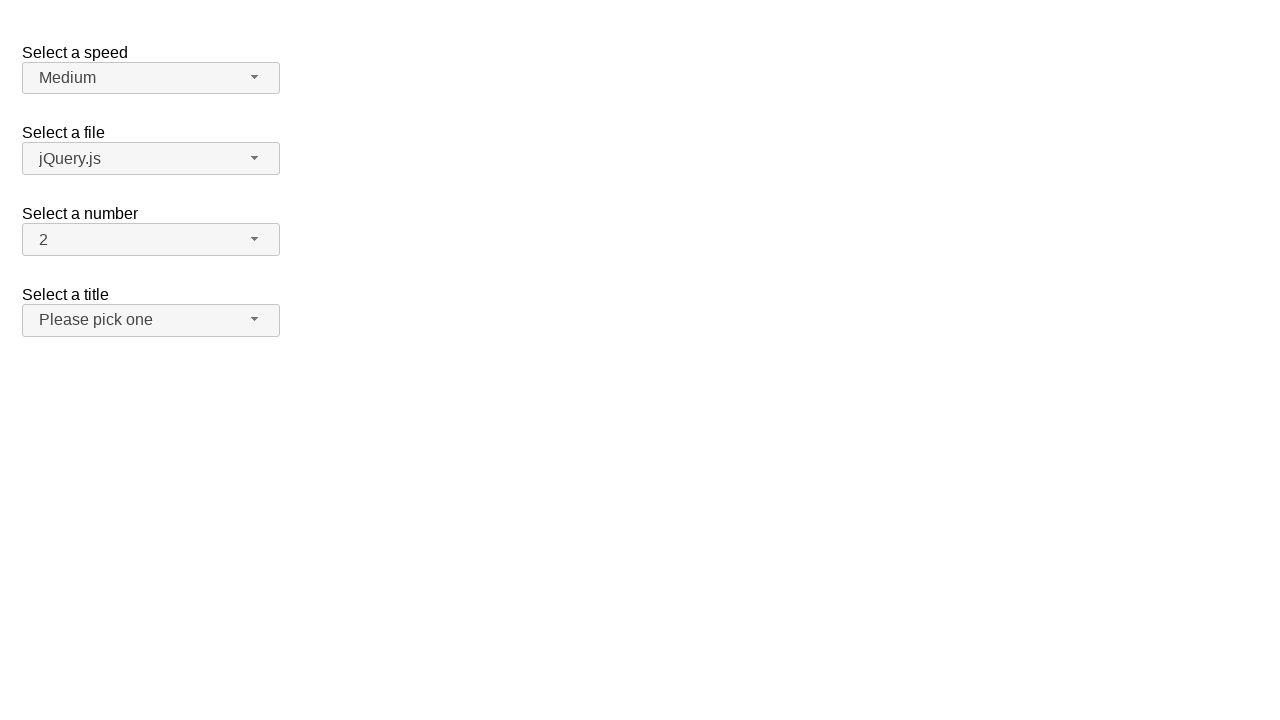

Clicked number dropdown button to open menu at (151, 240) on #number-button
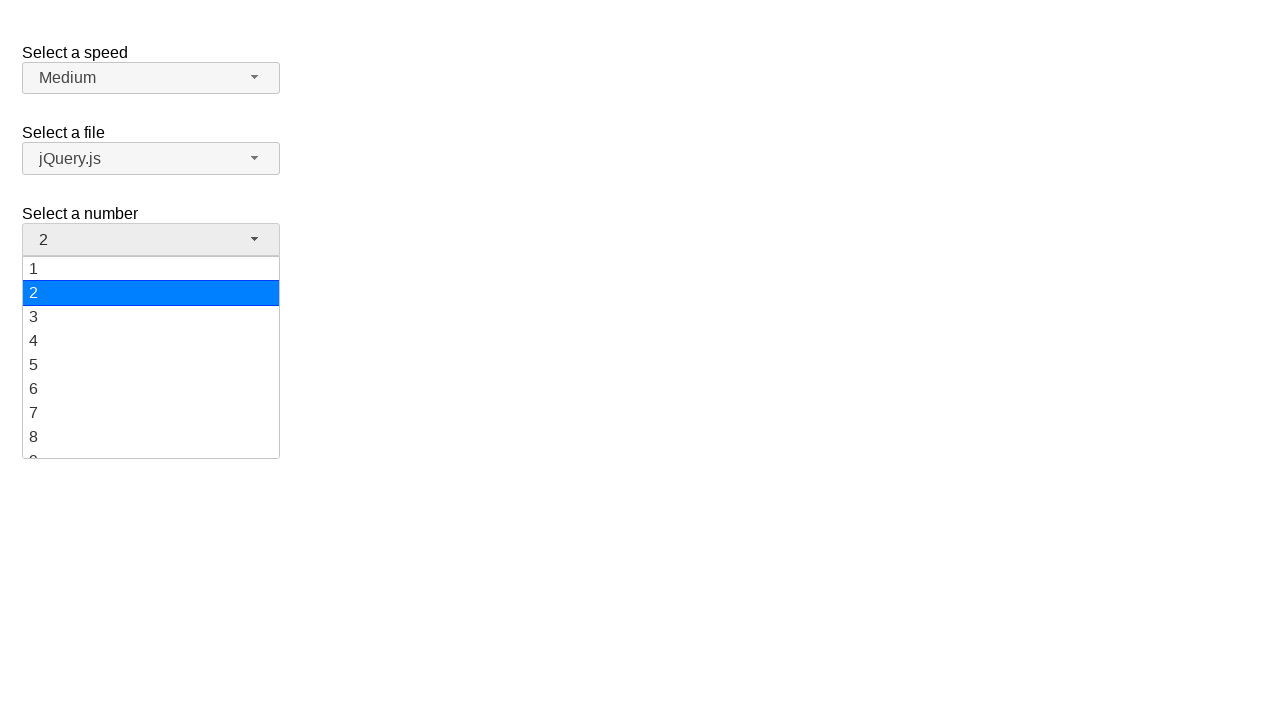

Dropdown menu items loaded
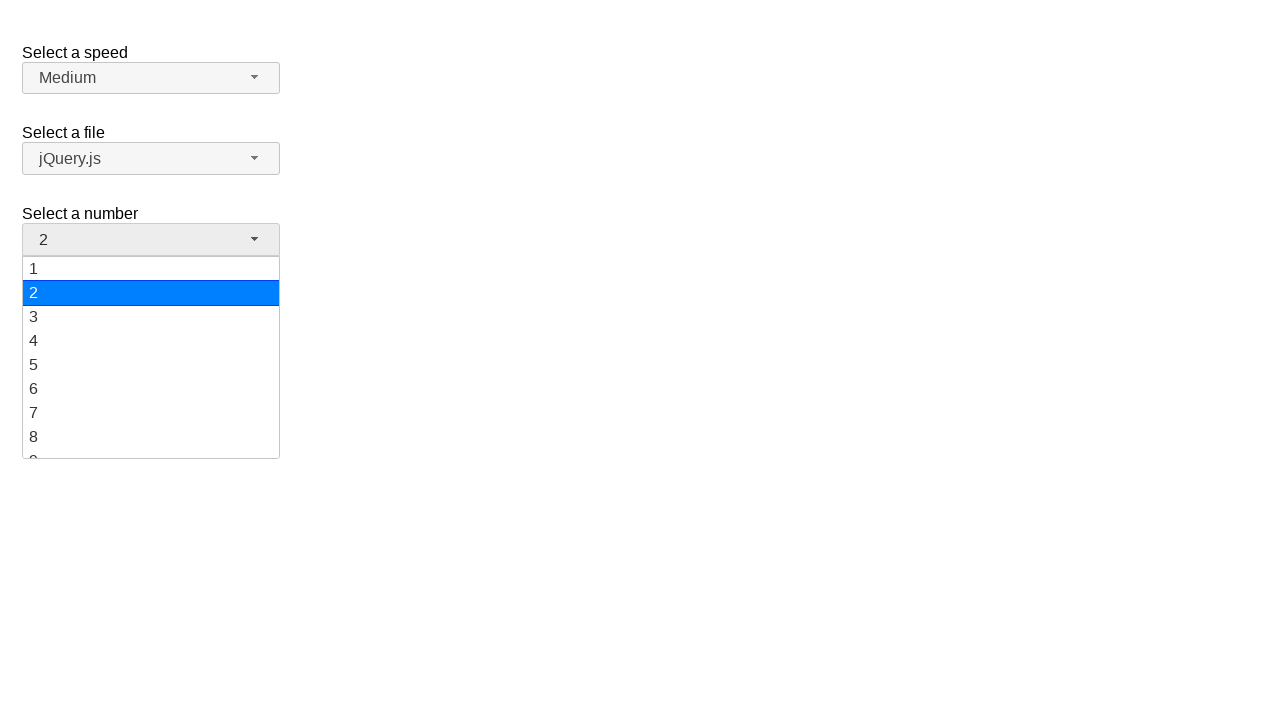

Selected value '10' from dropdown at (151, 357) on ul#number-menu > li > div:text('10')
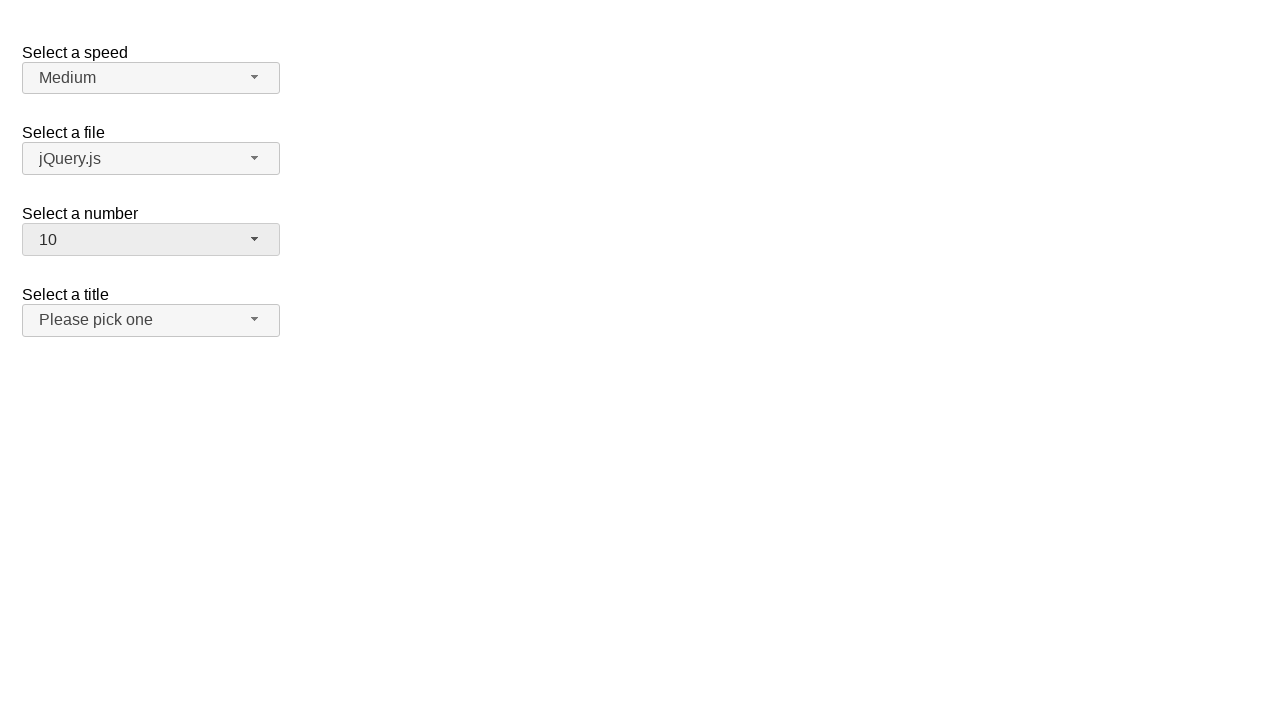

Verified that '10' is displayed as selected value
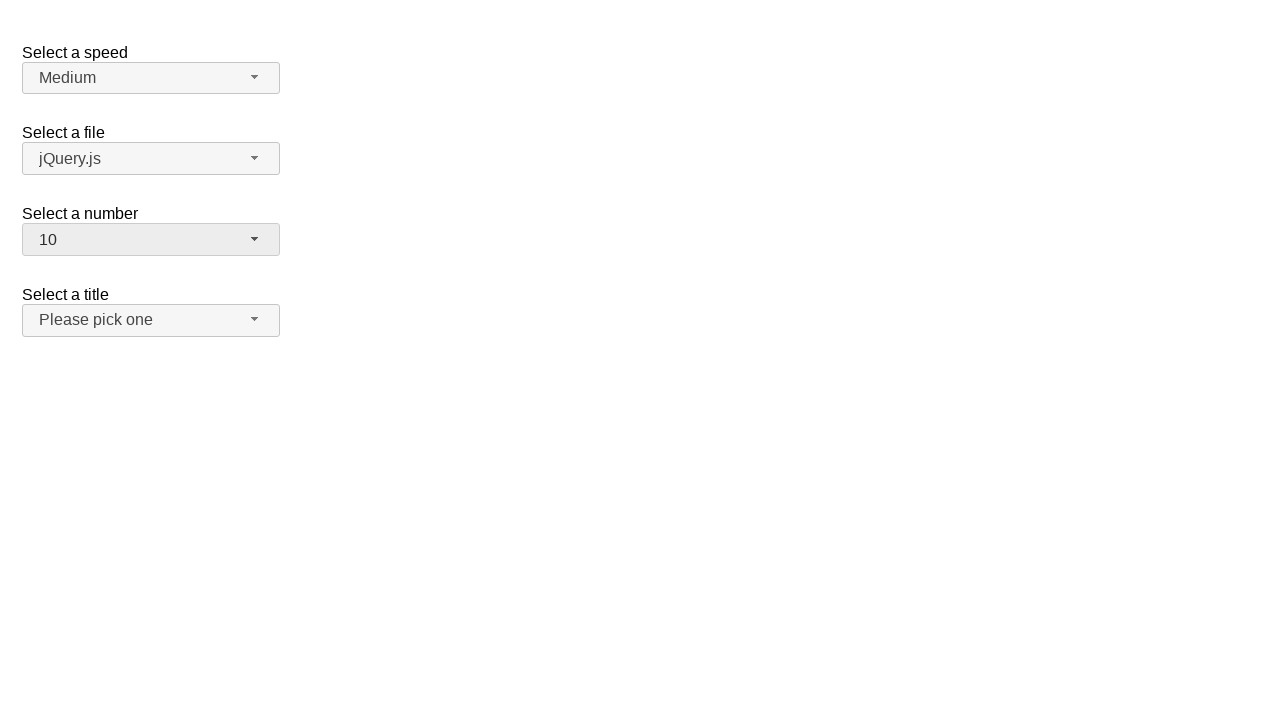

Clicked number dropdown button to open menu again at (151, 240) on #number-button
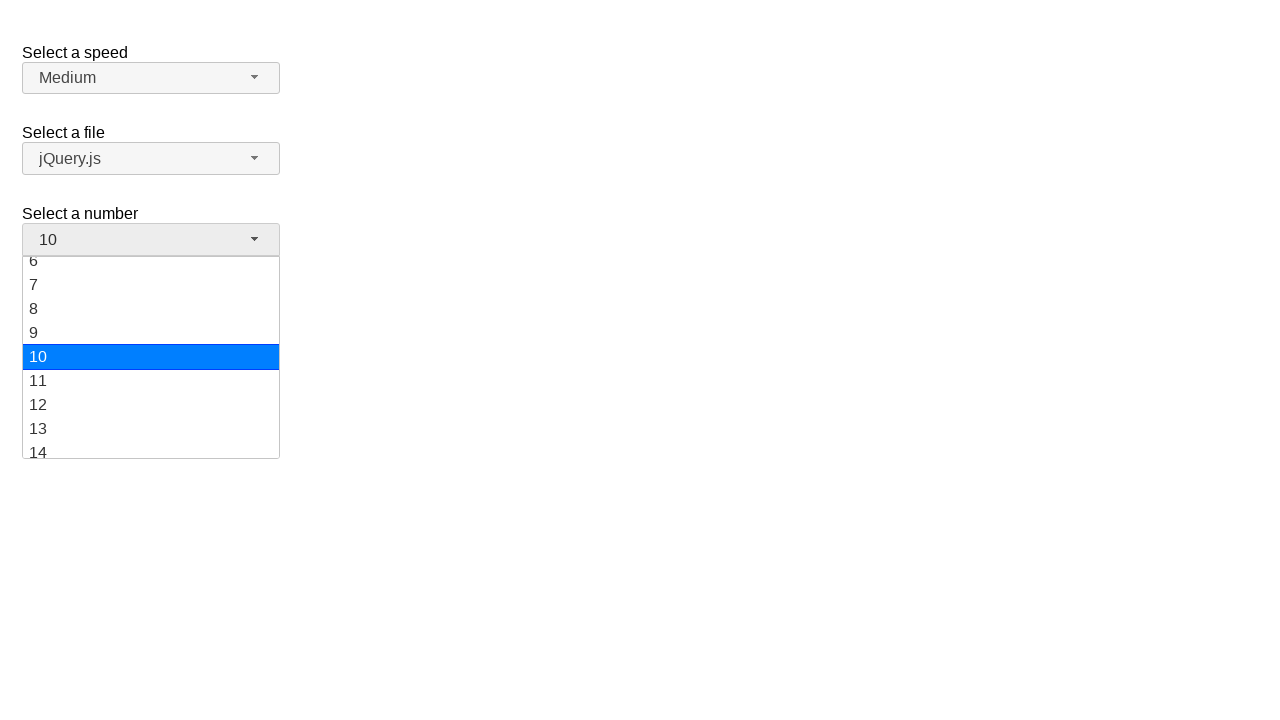

Dropdown menu items loaded
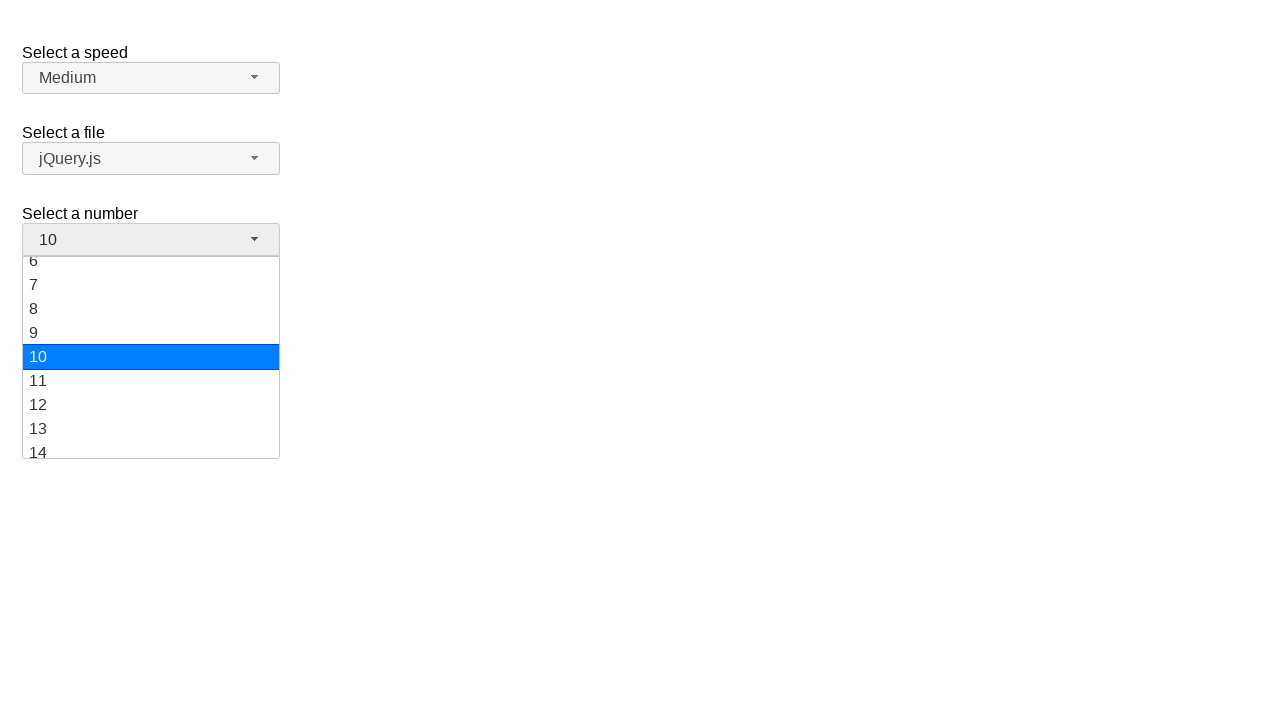

Selected value '19' from dropdown at (151, 445) on ul#number-menu > li > div:text('19')
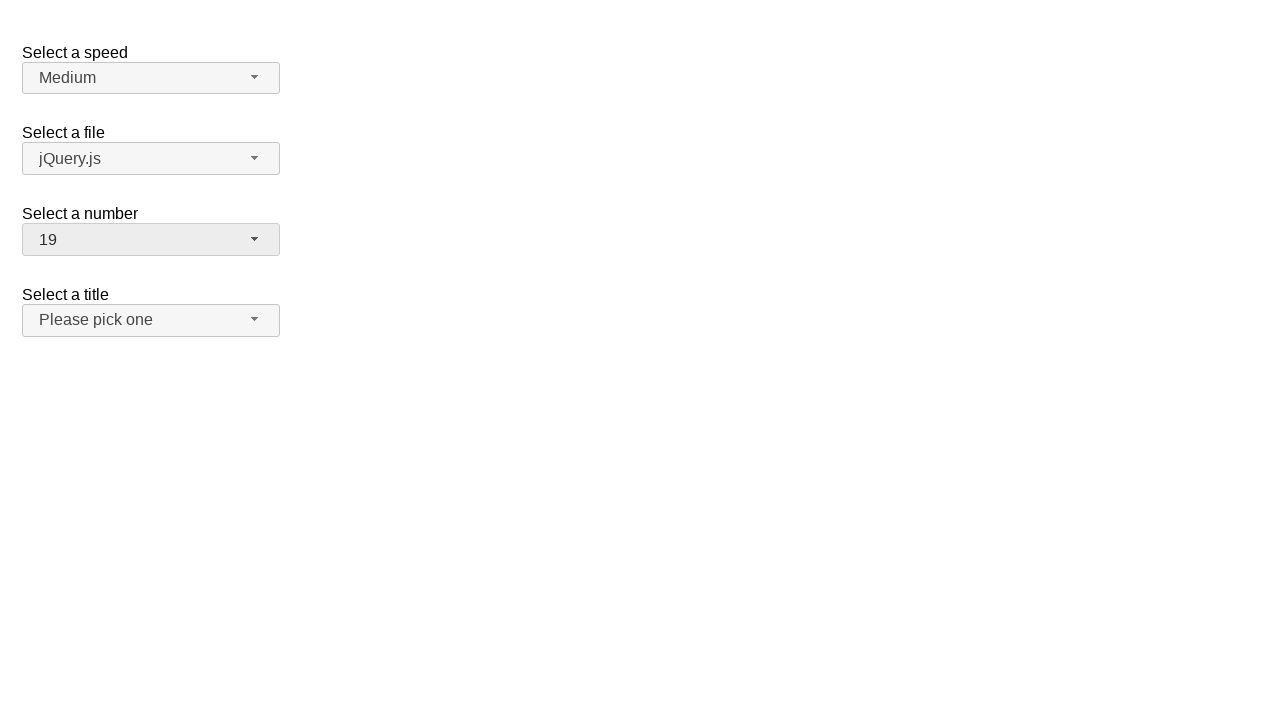

Verified that '19' is displayed as selected value
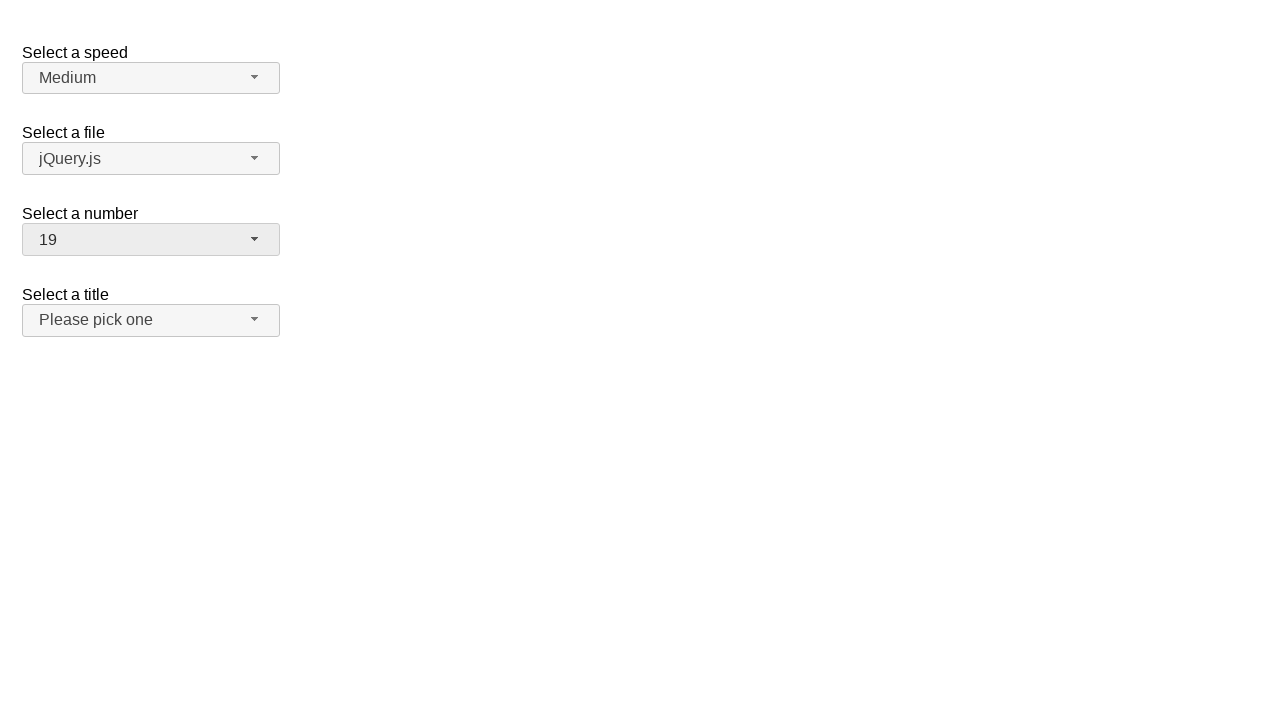

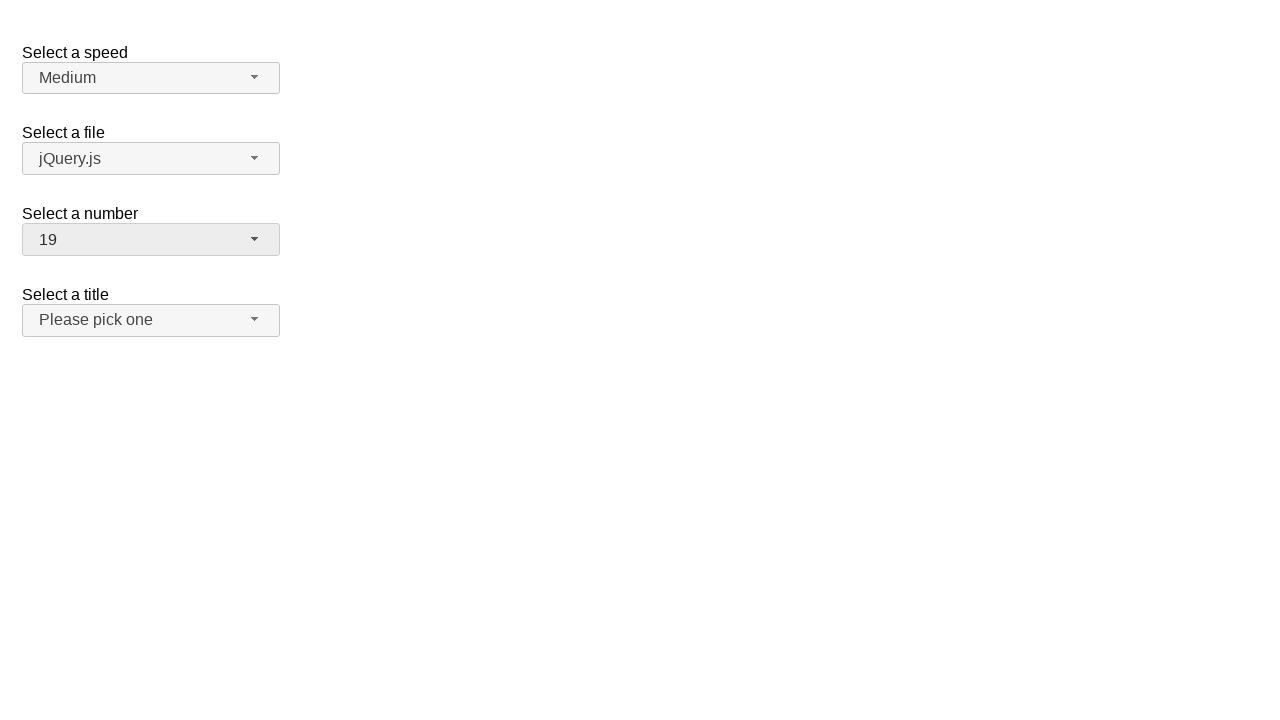